Tests dynamic button text update functionality by entering a new button name and verifying the button text changes after clicking it

Starting URL: http://uitestingplayground.com/textinput

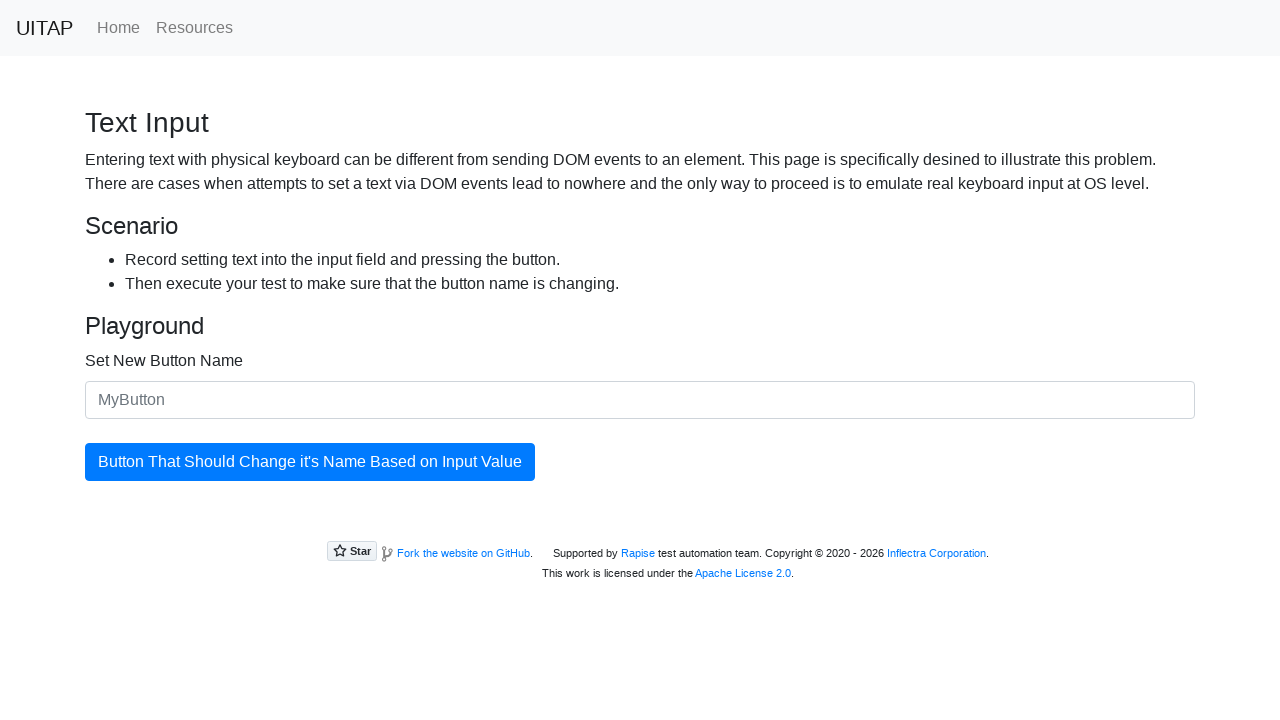

Filled text input field with new button name 'Dynamic Button Text' on #newButtonName
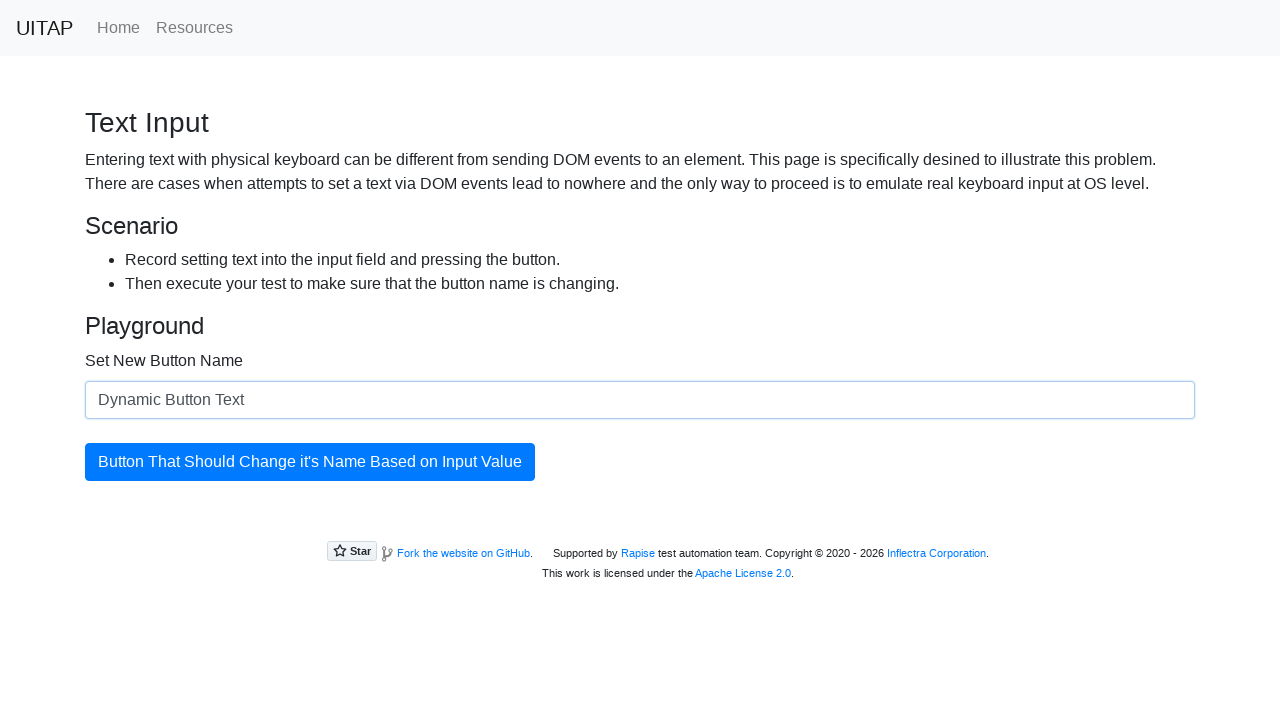

Clicked the updating button to apply new text at (310, 462) on #updatingButton
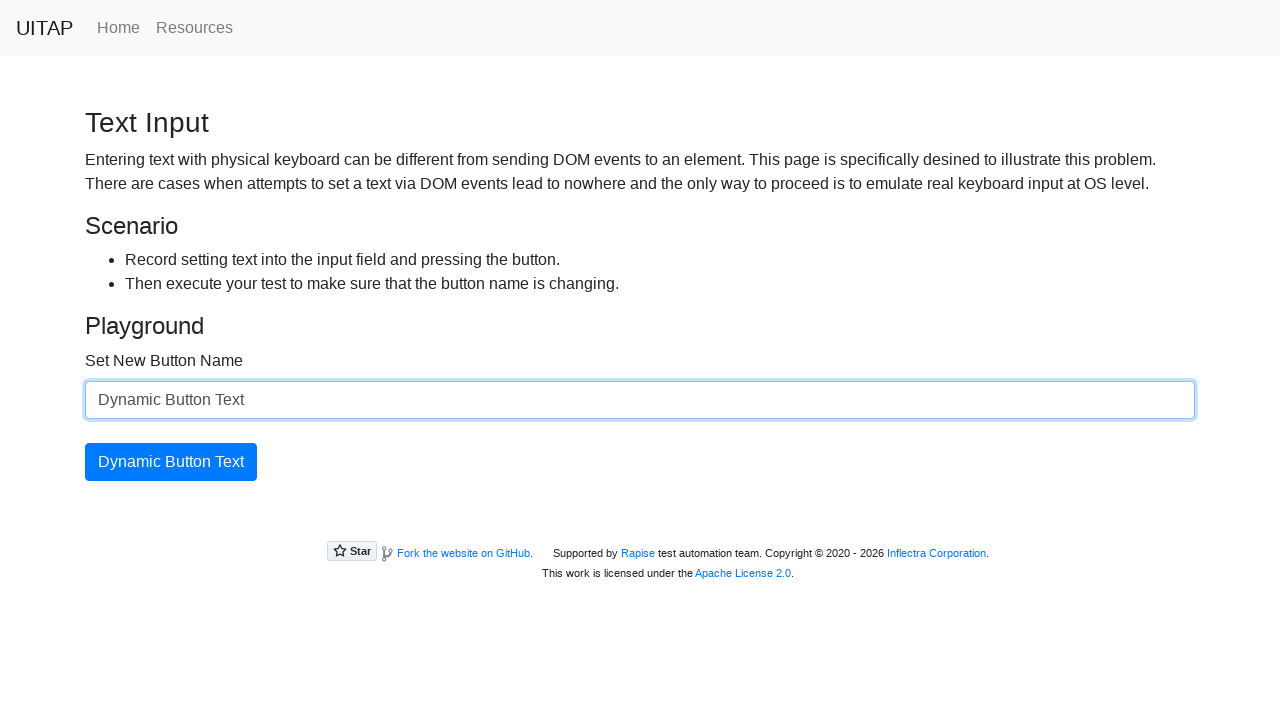

Retrieved button text content: 'Dynamic Button Text'
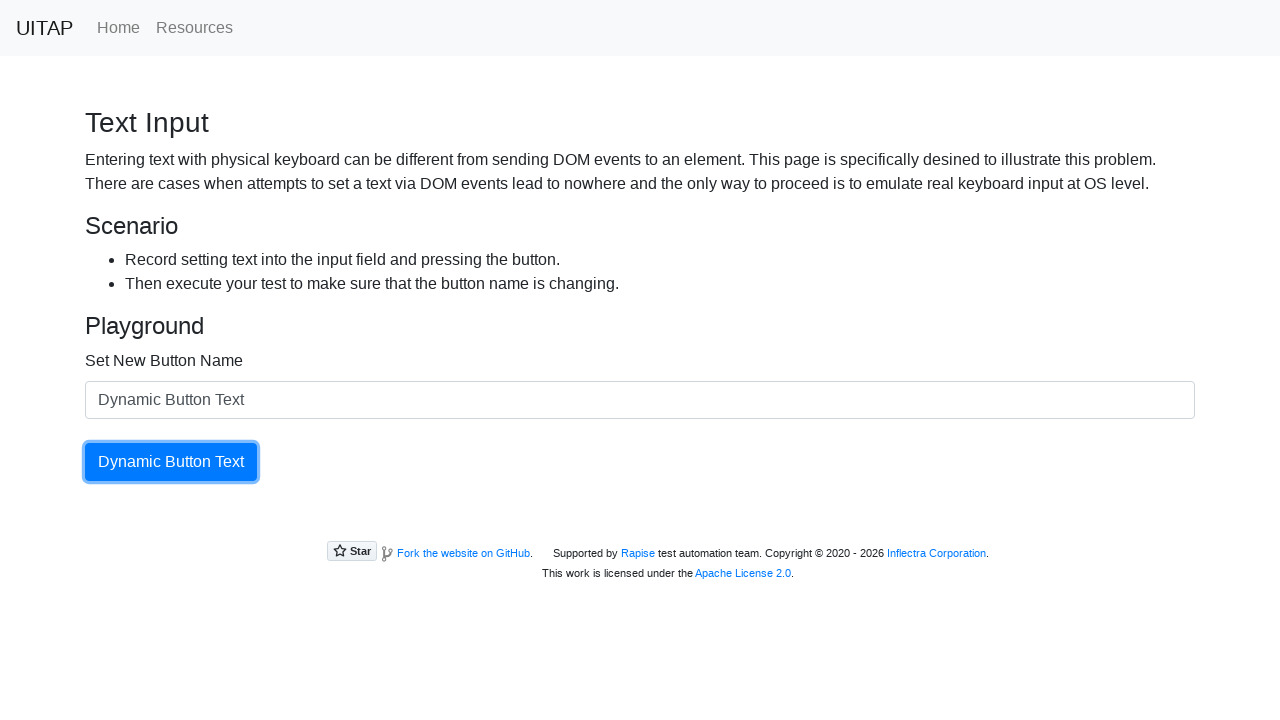

Verified button text matches expected value 'Dynamic Button Text'
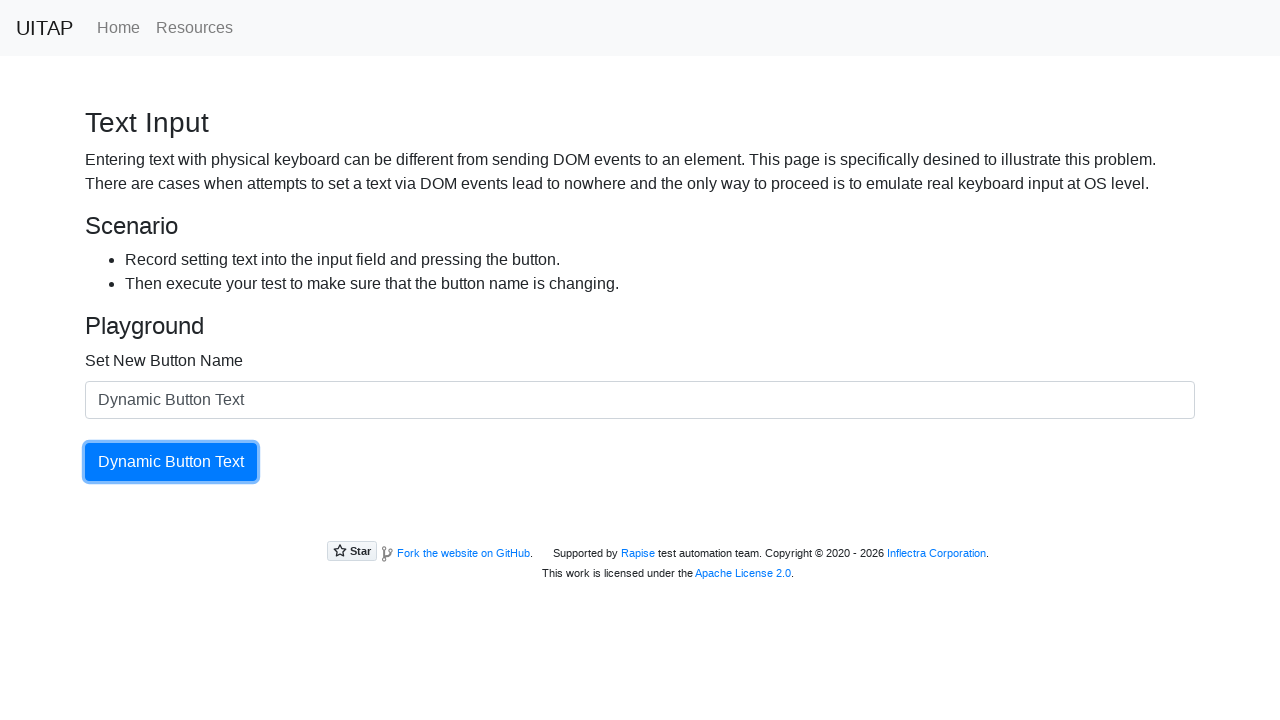

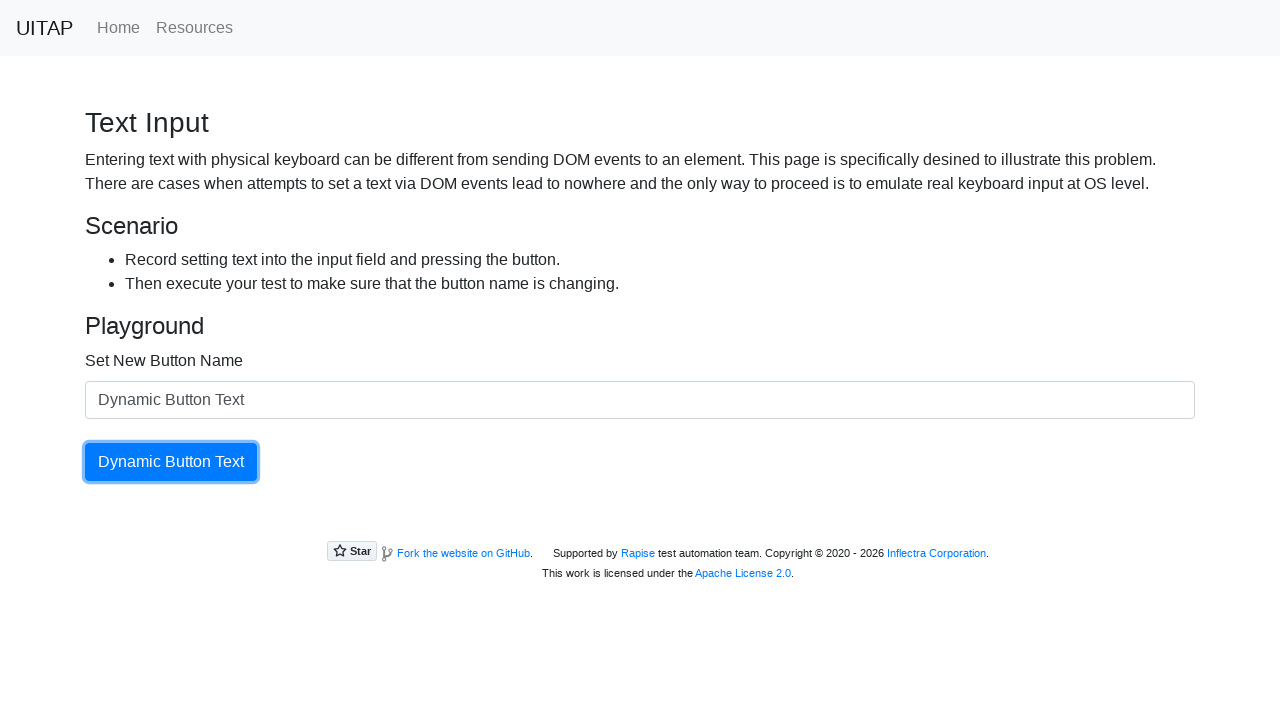